Tests visiting example.com on Chromium browser only

Starting URL: https://example.com

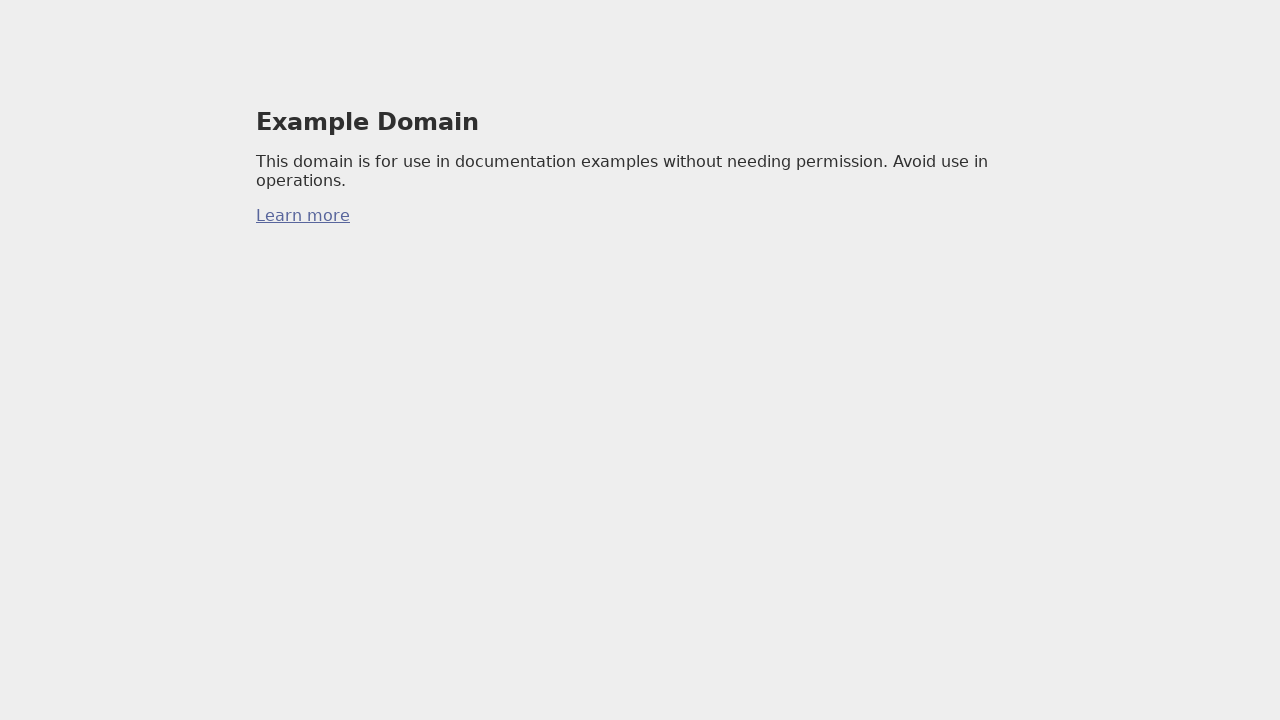

Successfully visited example.com on Chromium browser
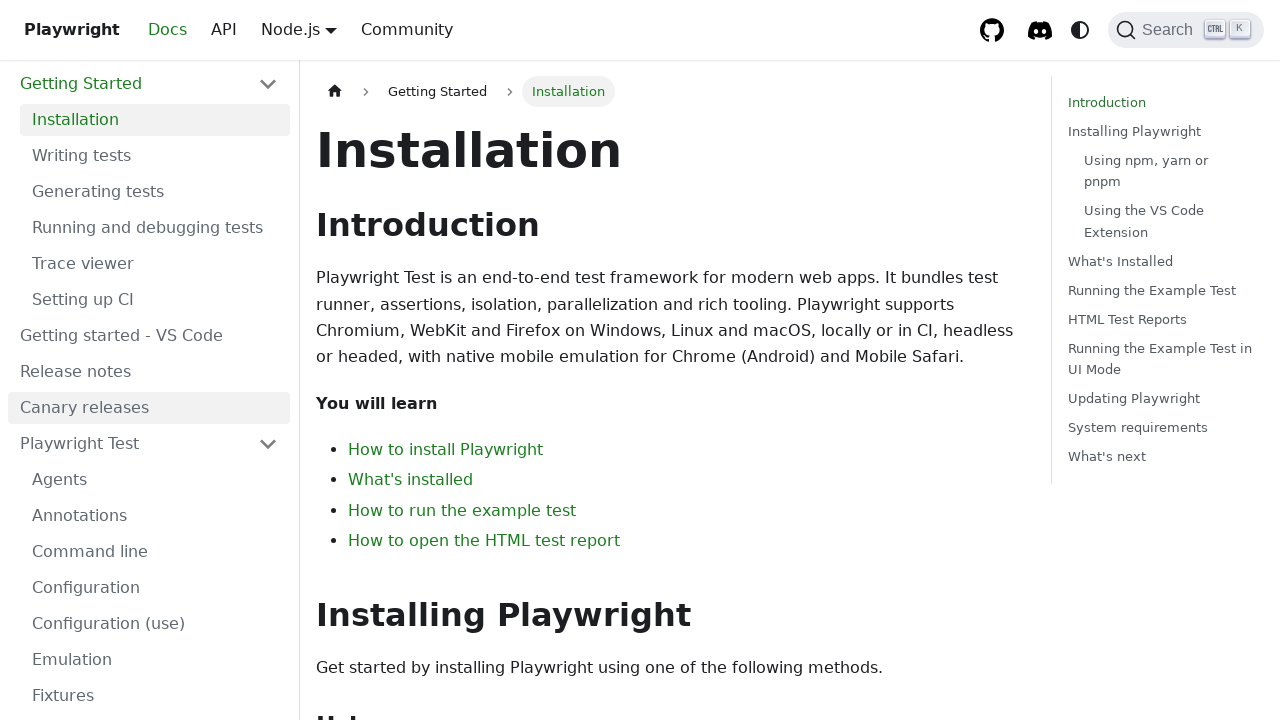

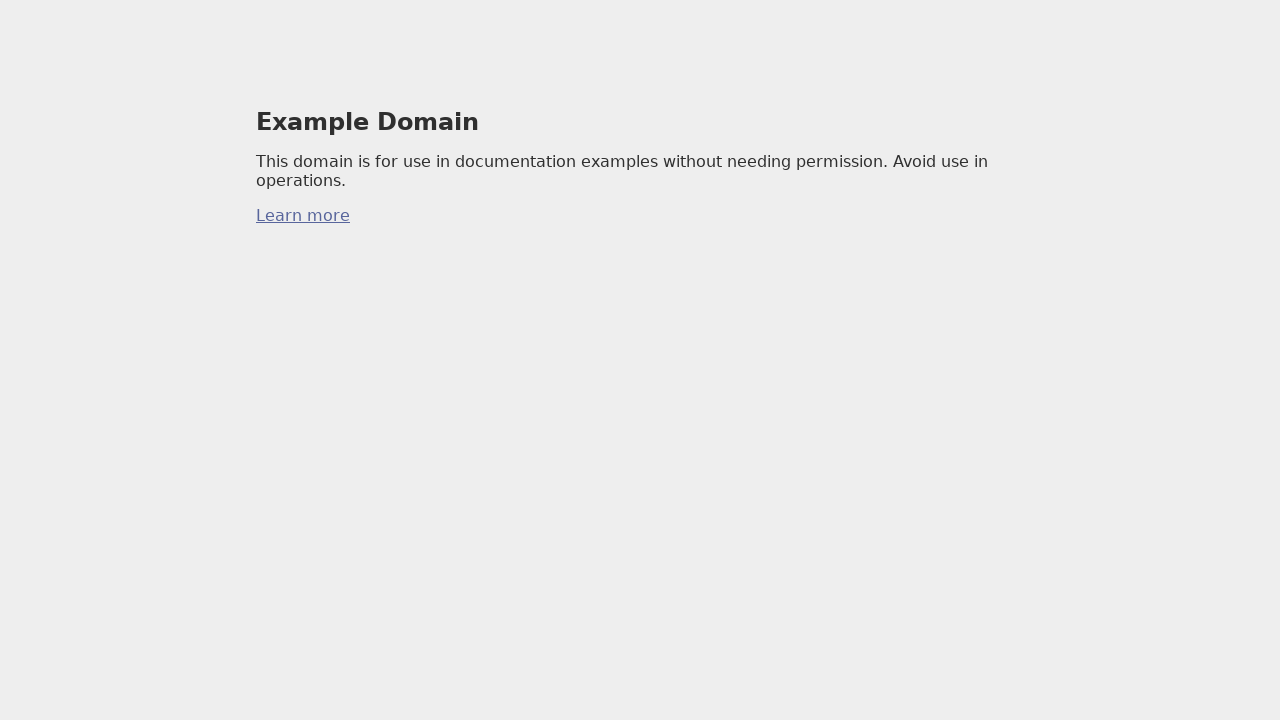